Tests dynamic loading where an element is created after clicking a button

Starting URL: http://the-internet.herokuapp.com/dynamic_loading/2

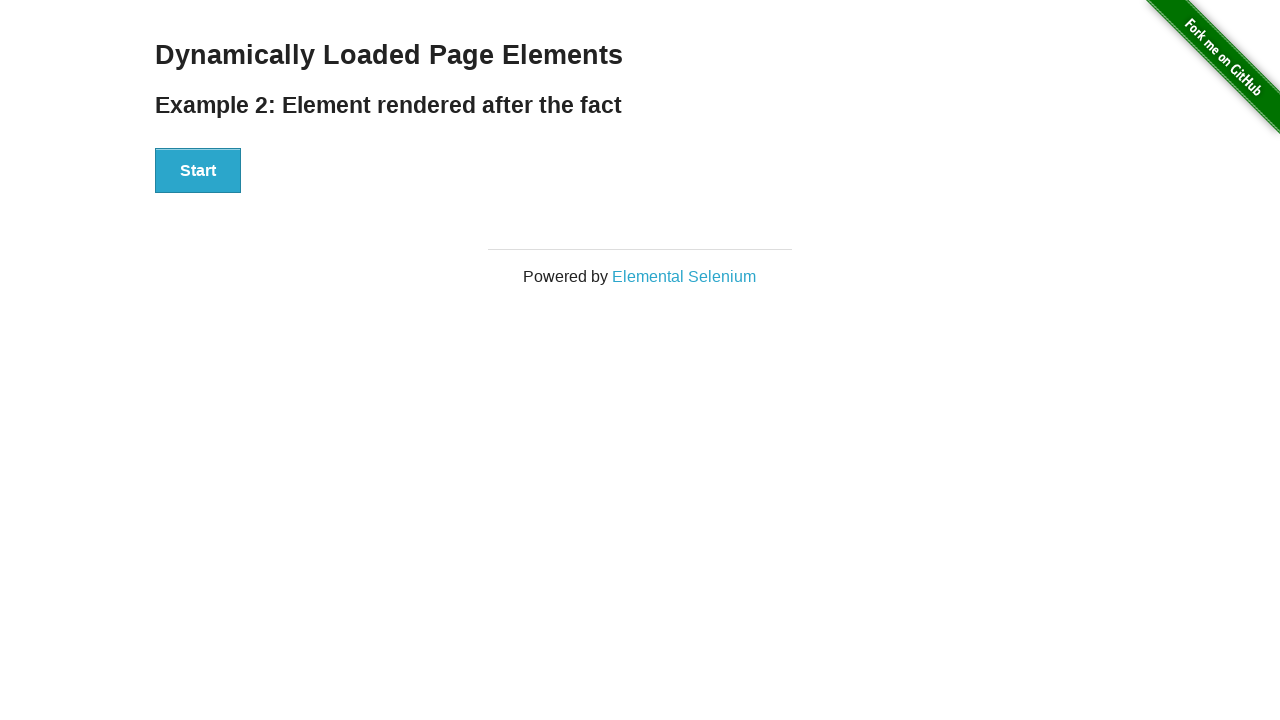

Clicked start button to trigger dynamic loading at (198, 171) on xpath=//button
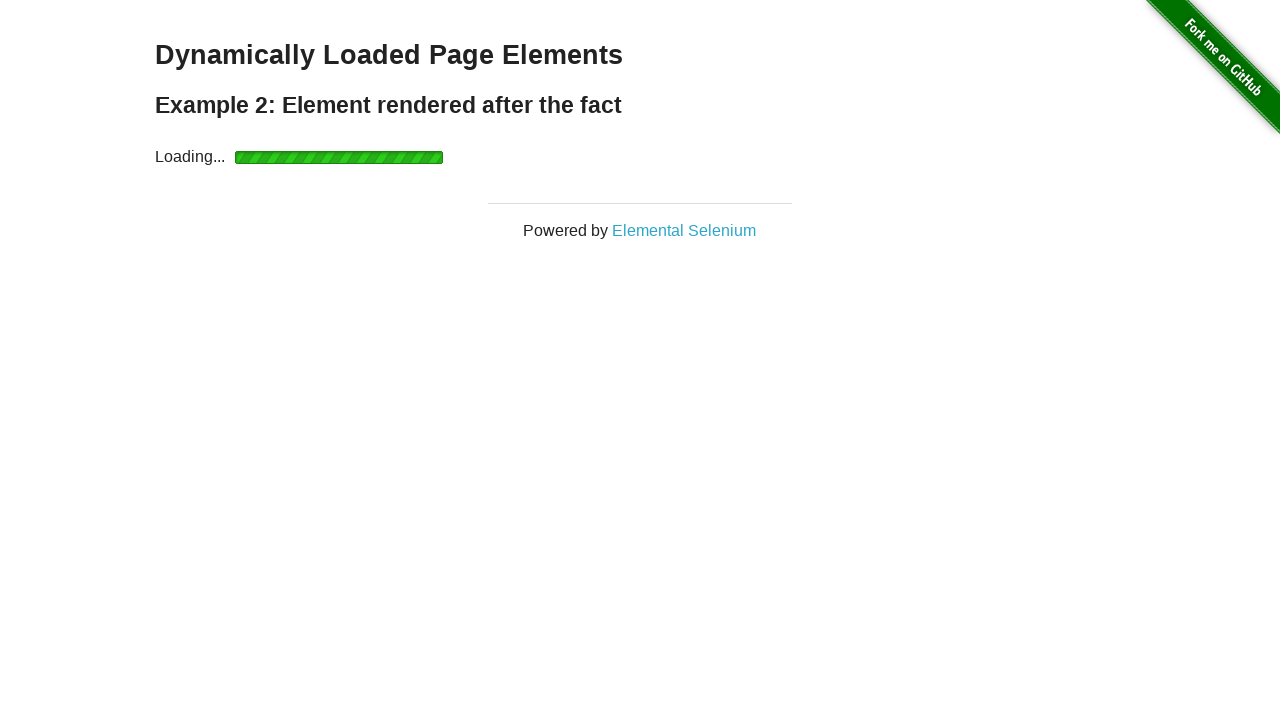

Waited for dynamically loaded element with 'Hello World!' text
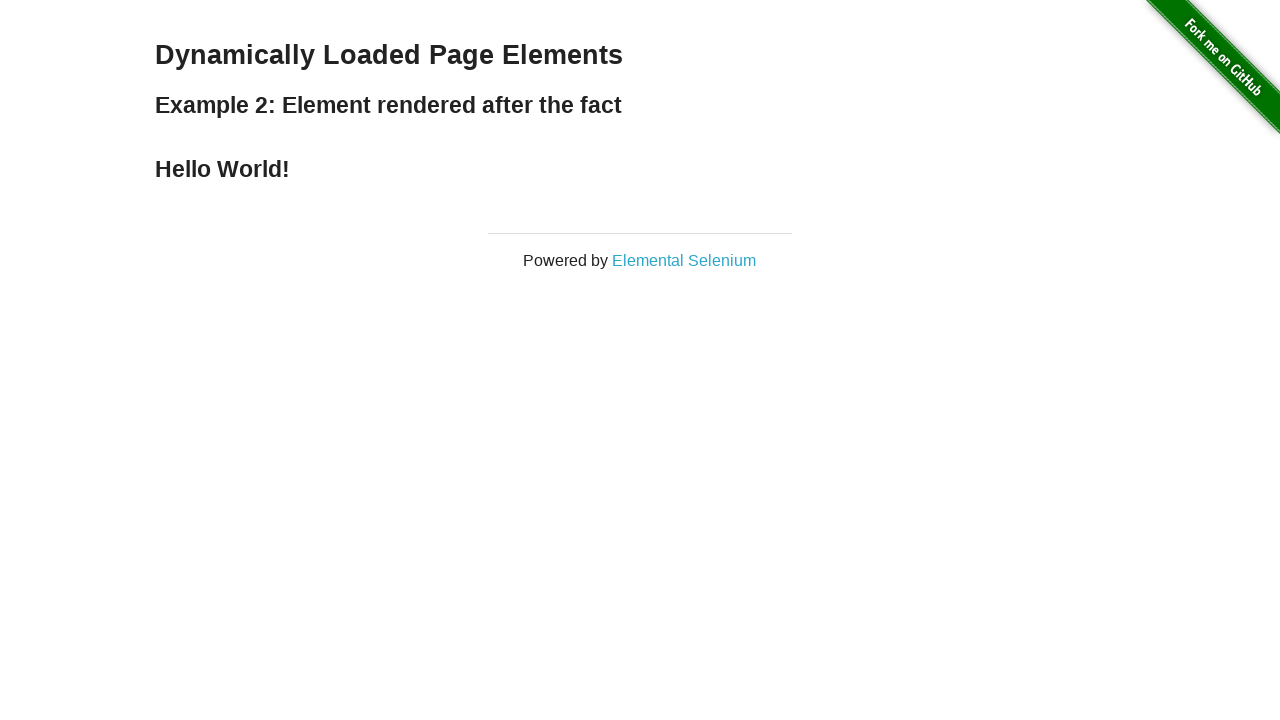

Verified finish element contains 'Hello World!' text
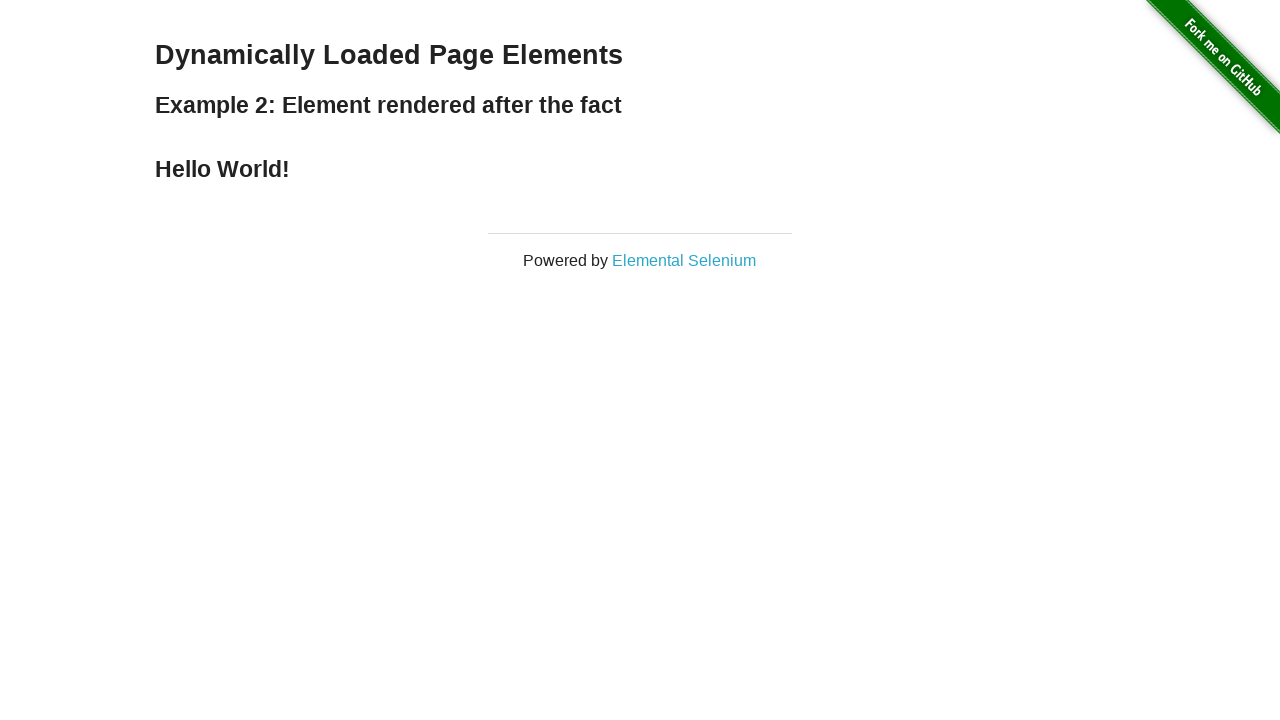

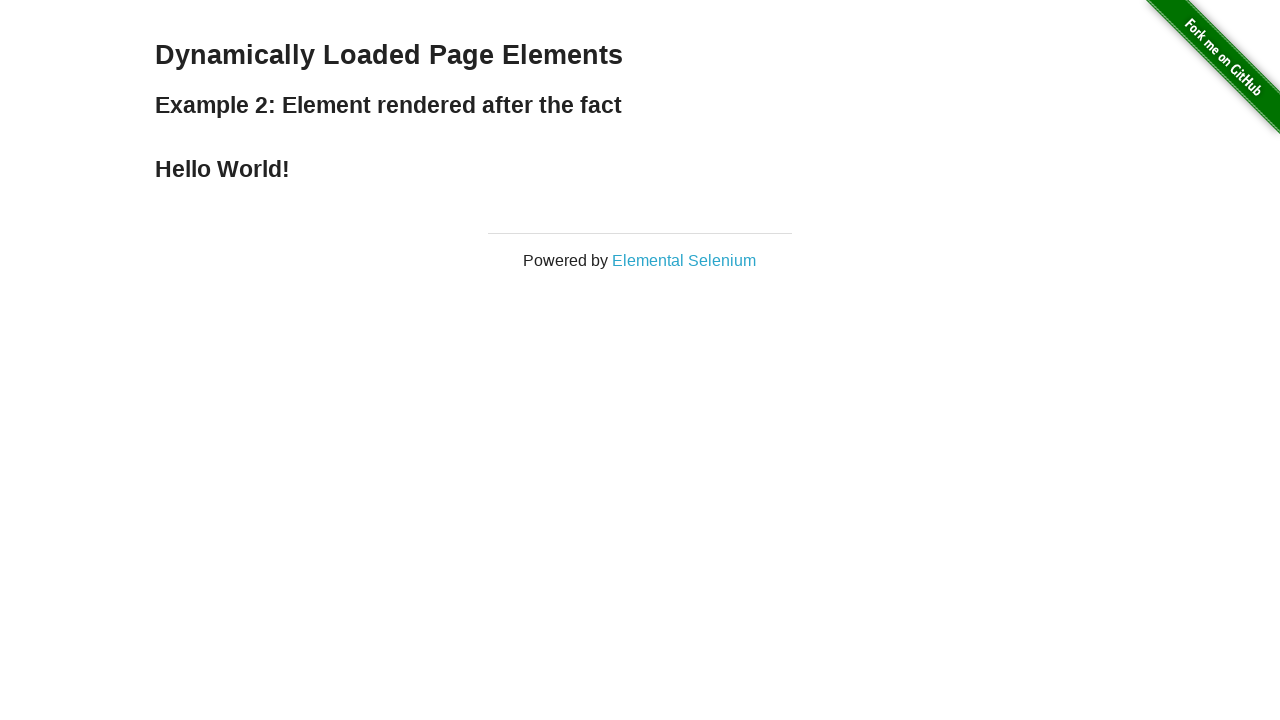